Tests the FPS Transaction Abstract form by selecting district, FPS ID, month, and year from dropdowns, then clicking the details button and verifying results load in the table.

Starting URL: https://epos.assam.gov.in/FPS_Trans_Abstract.jsp

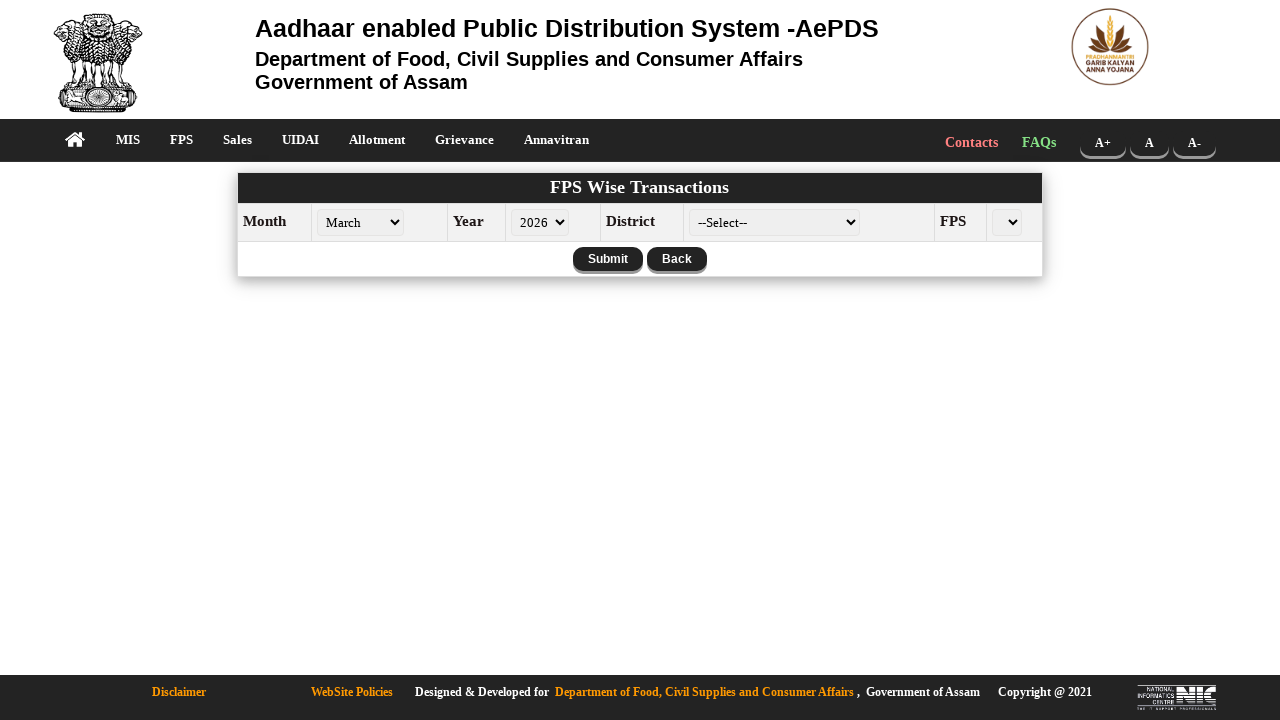

Selected district 312 from dropdown on #dist_code
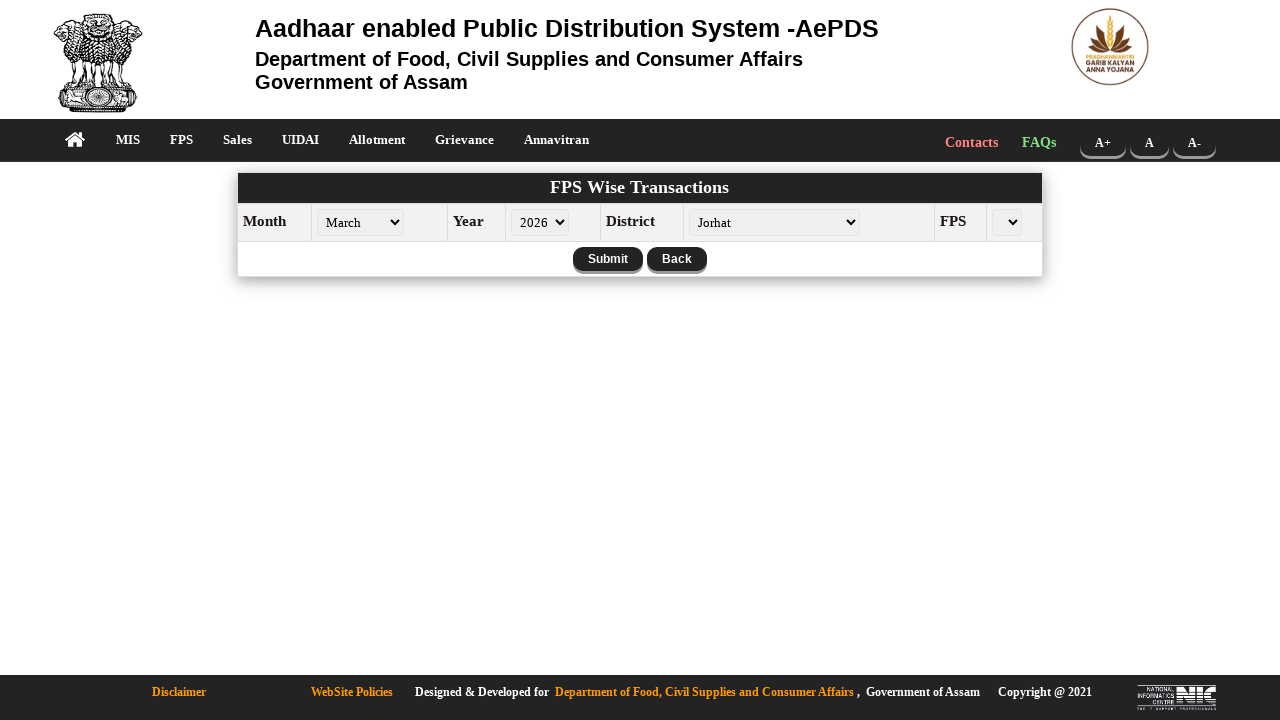

Triggered change event on district dropdown to refresh FPS options
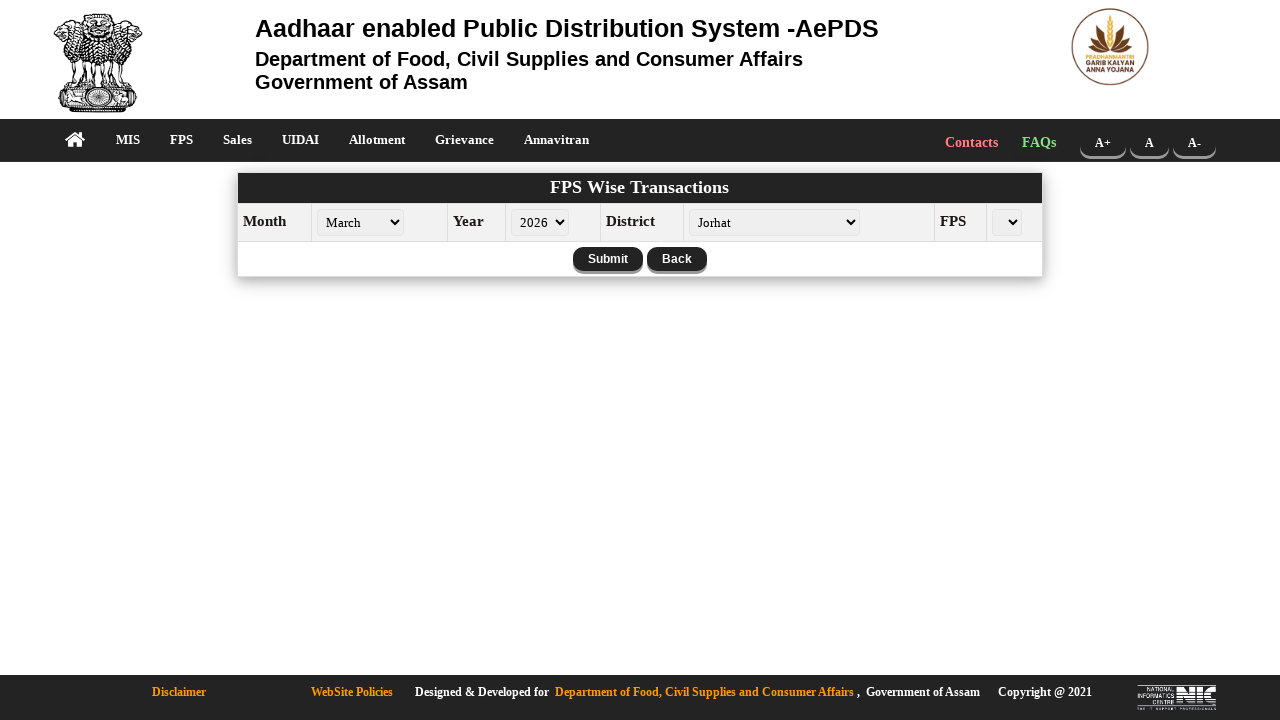

Waited 2 seconds for FPS dropdown to populate
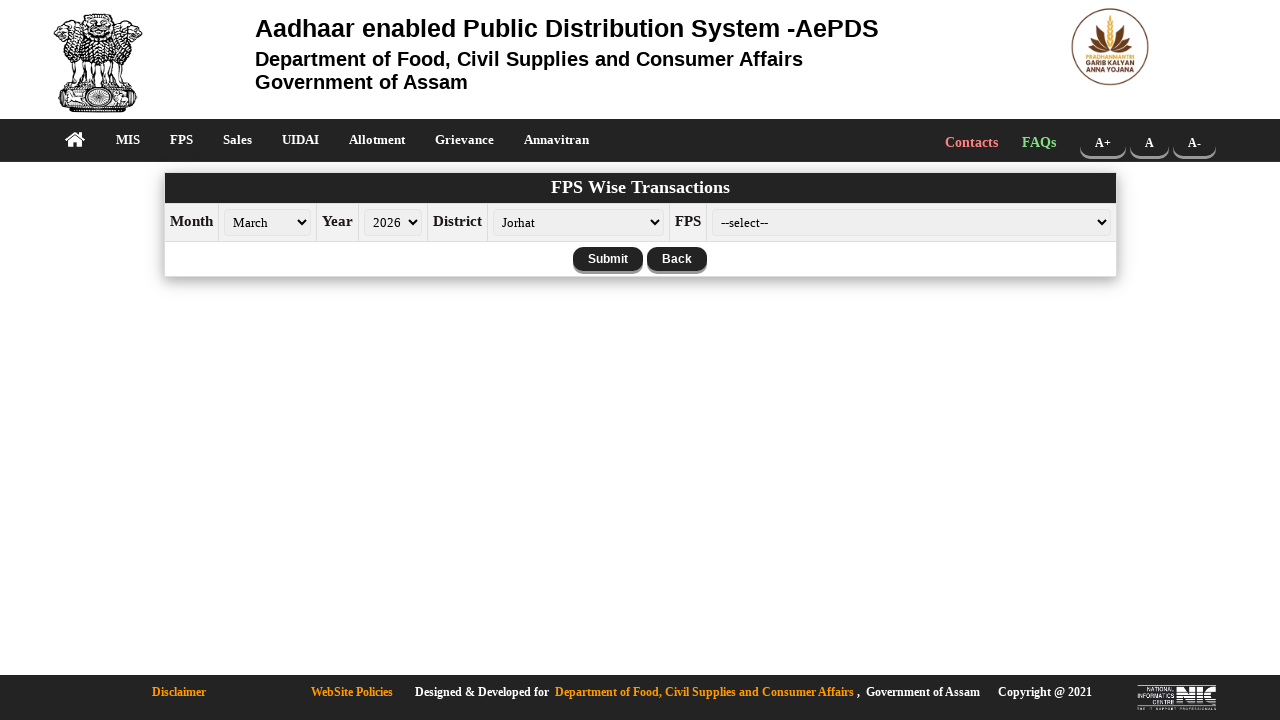

Selected FPS ID 131200100458 from dropdown on #fps_id
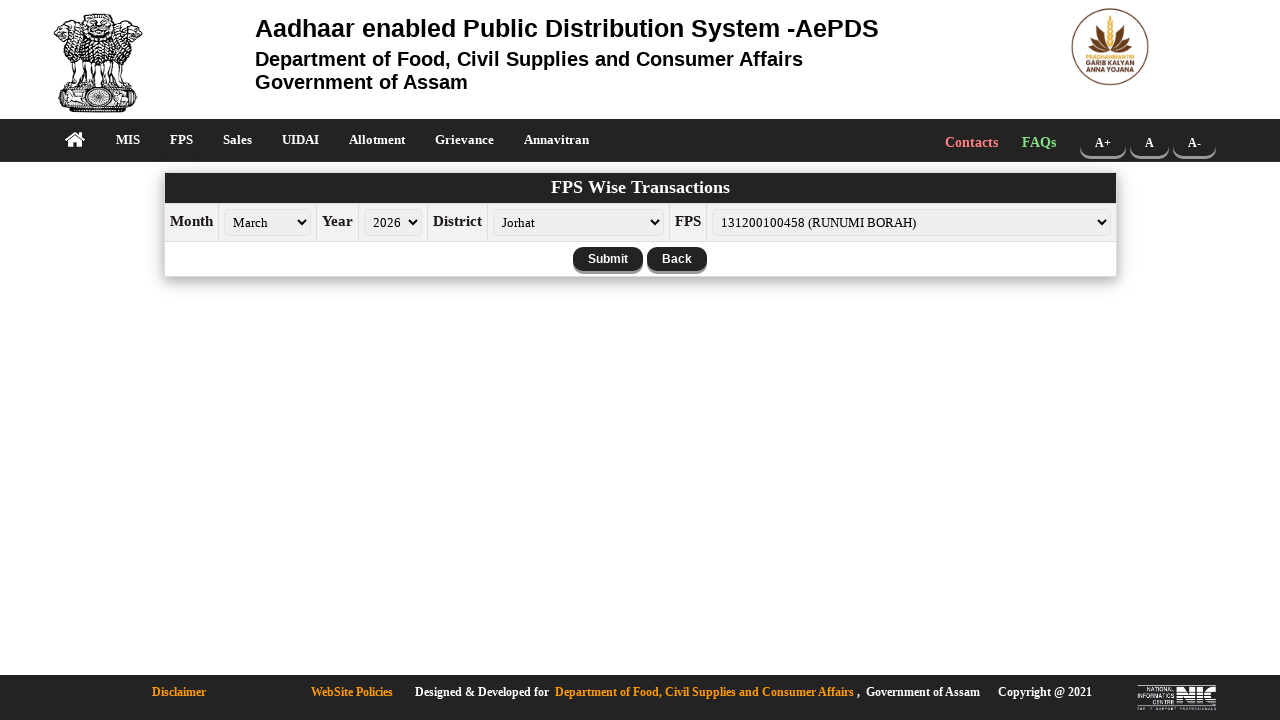

Selected October from month dropdown on #month
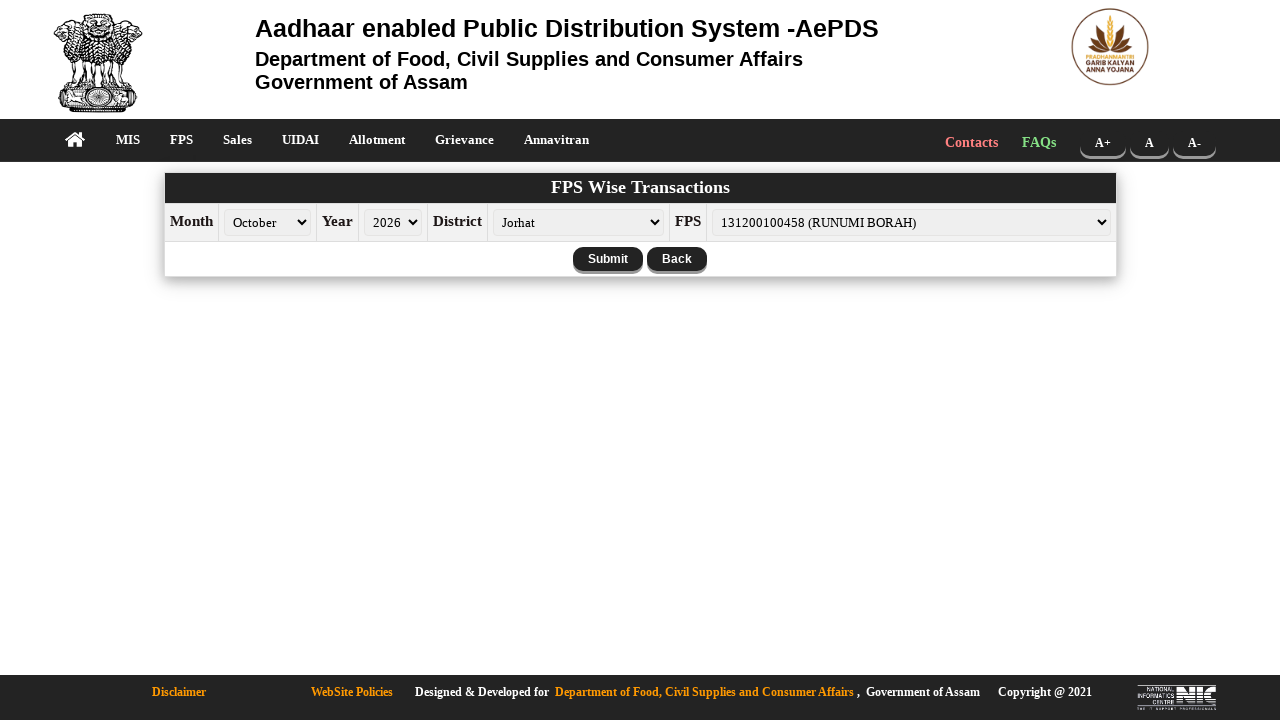

Selected 2025 from year dropdown on #year
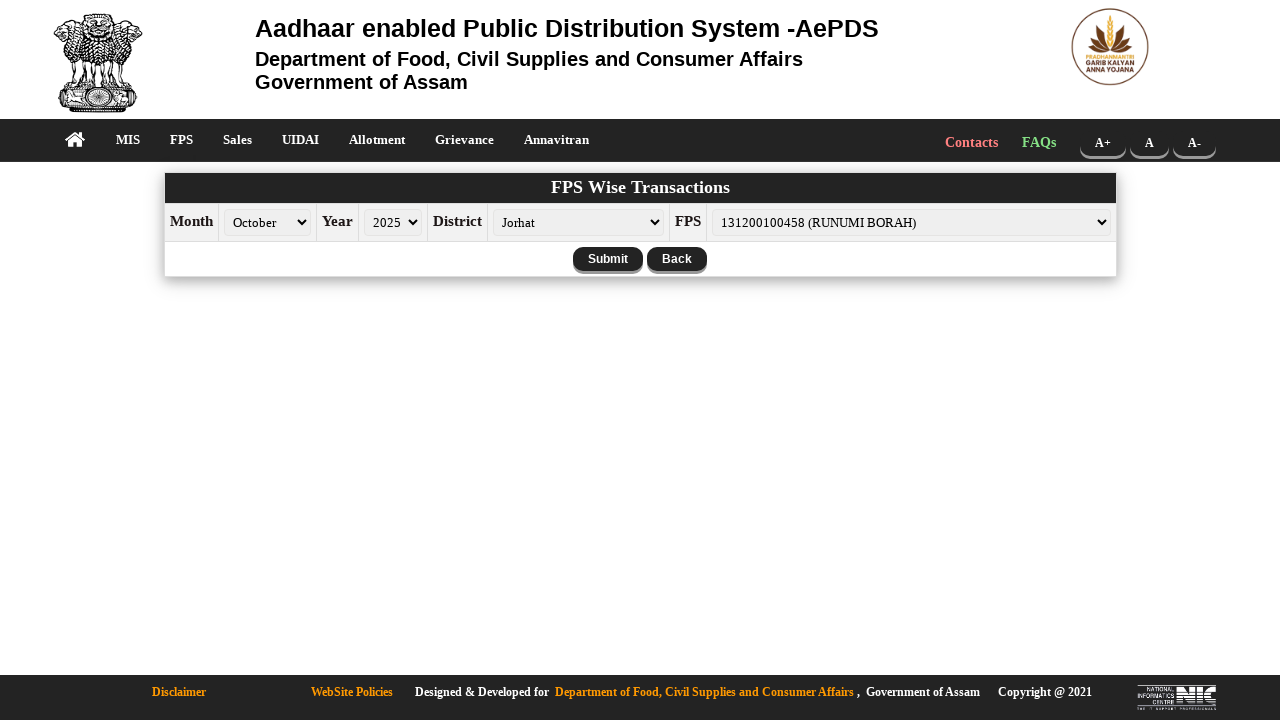

Clicked details button to retrieve transaction data at (608, 259) on button[onclick='detailsR();']
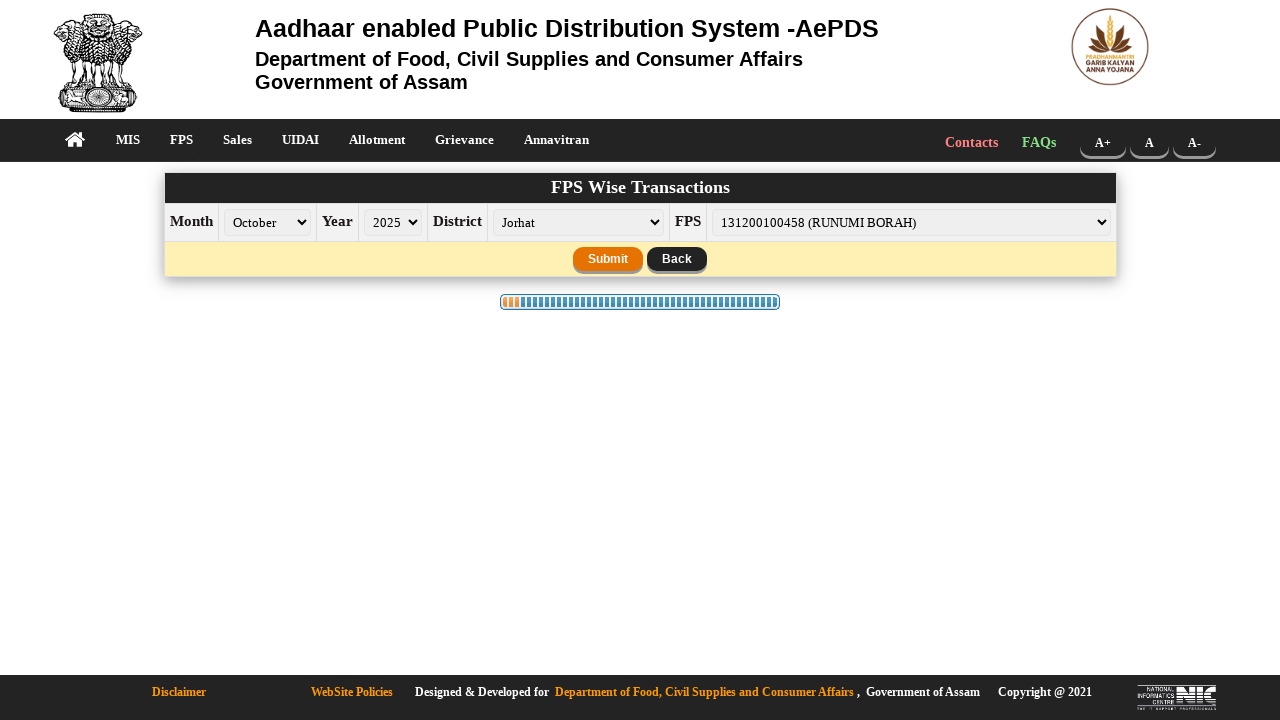

Report table rows loaded successfully
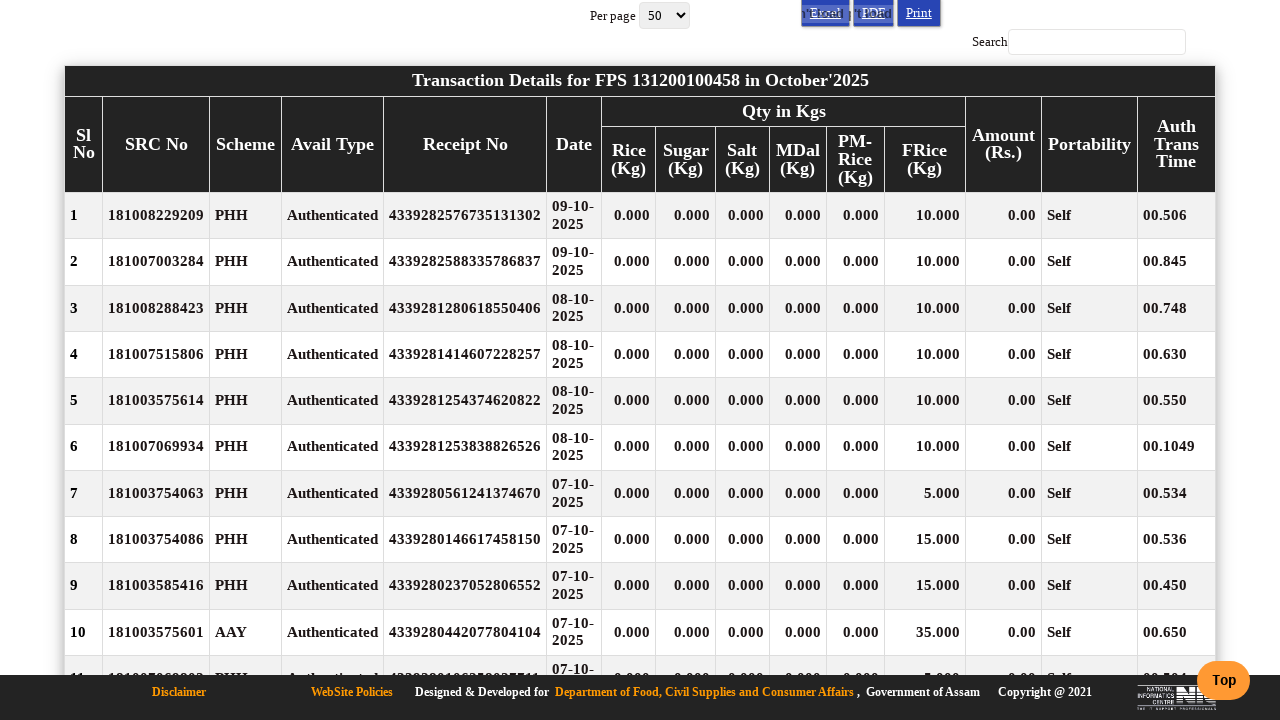

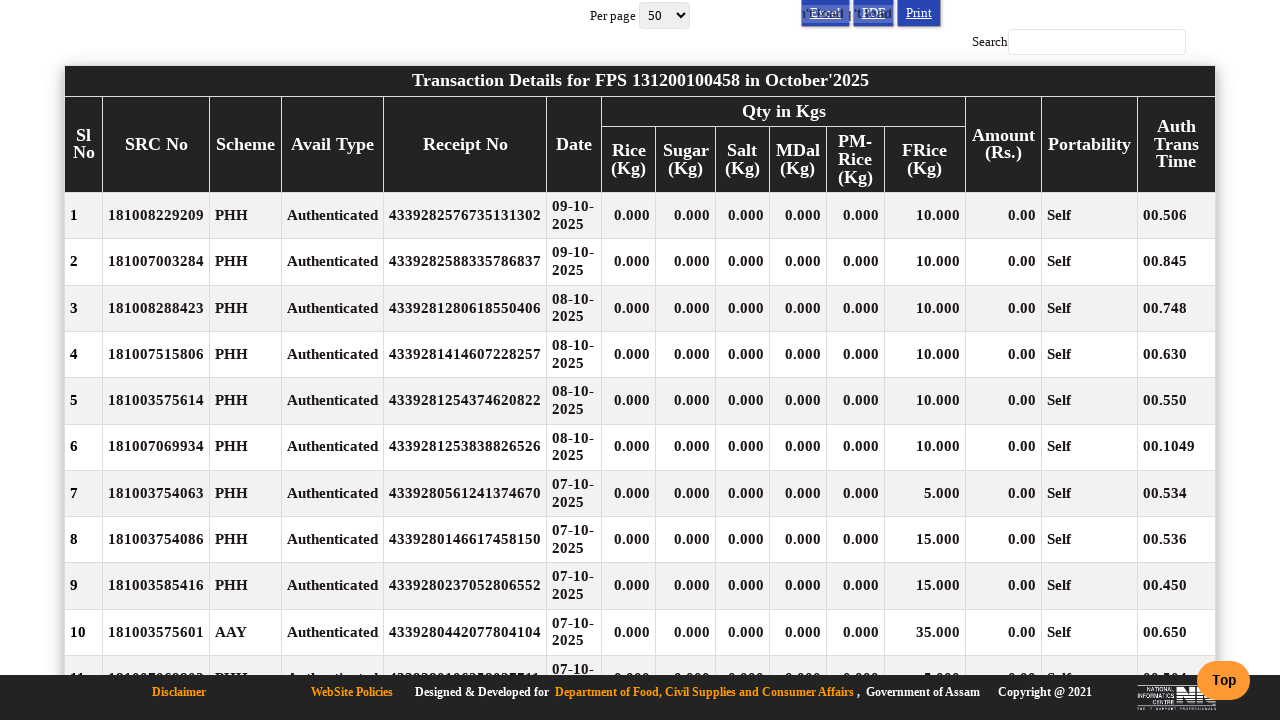